Tests a math calculation form by reading a value from the page, calculating a result using a logarithmic formula, filling the answer, checking robot-related checkboxes, and submitting the form

Starting URL: https://suninjuly.github.io/math.html

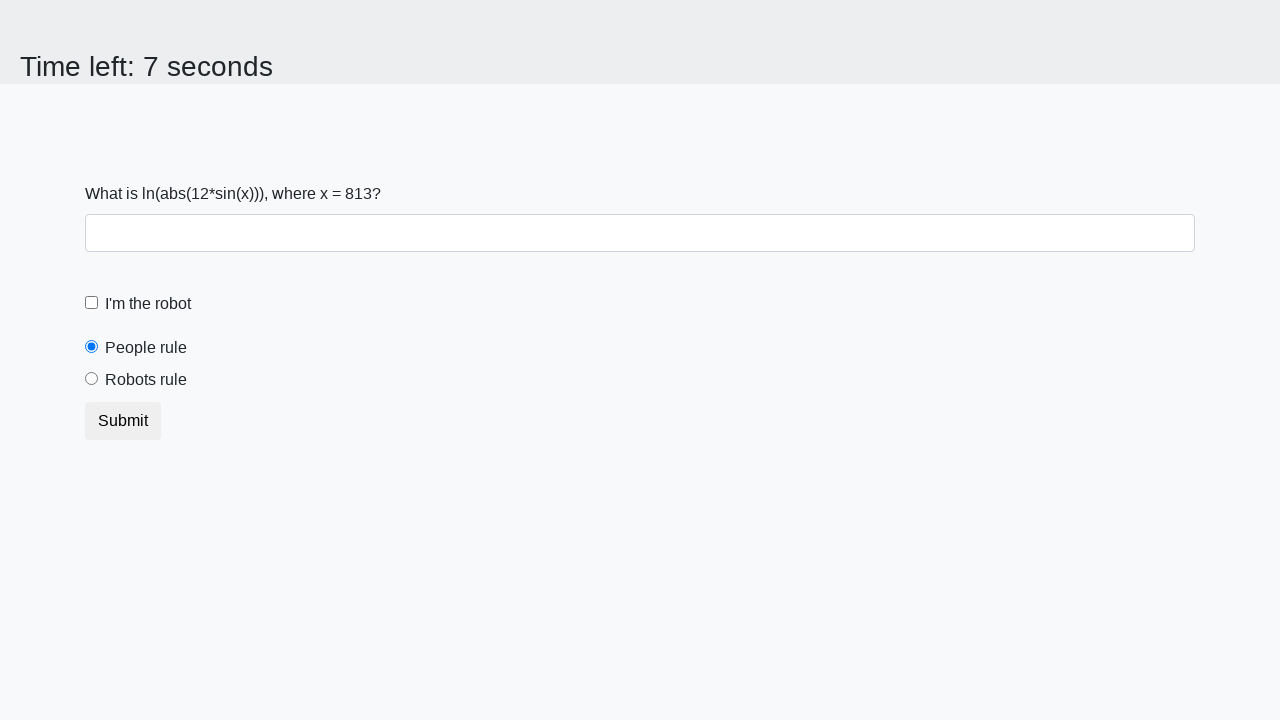

Located the x value element on the page
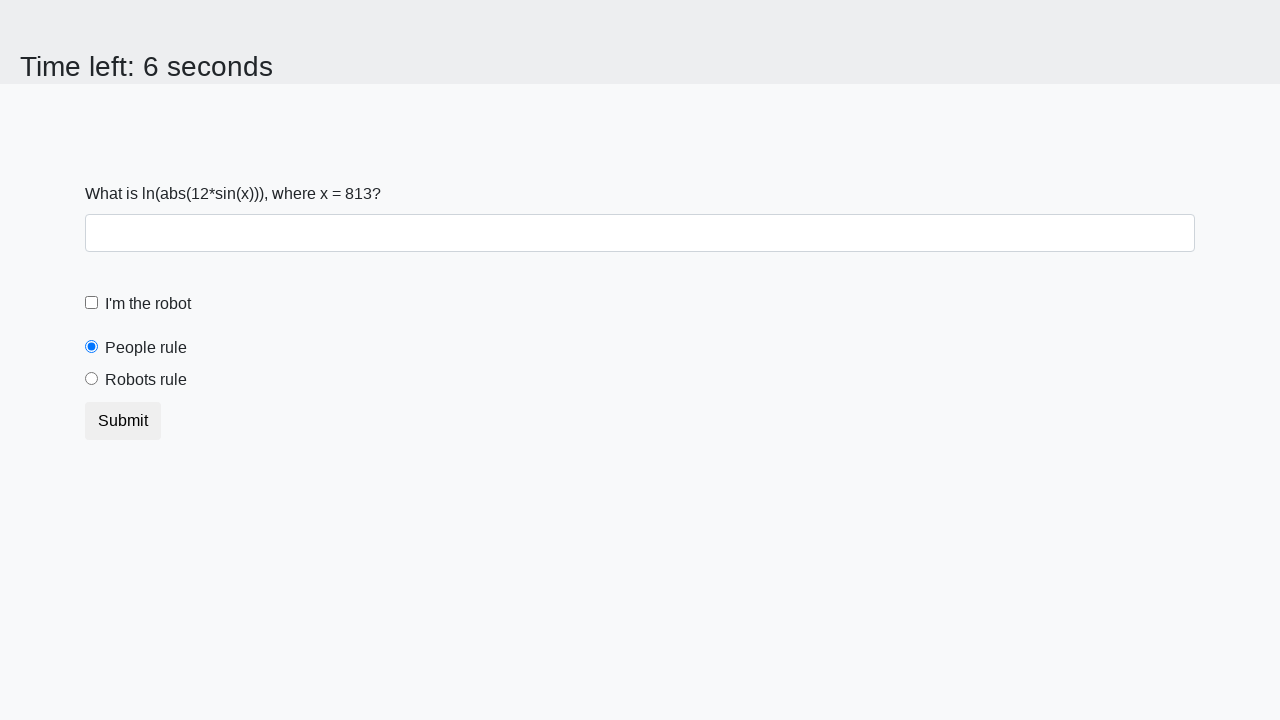

Extracted x value from element and converted to float
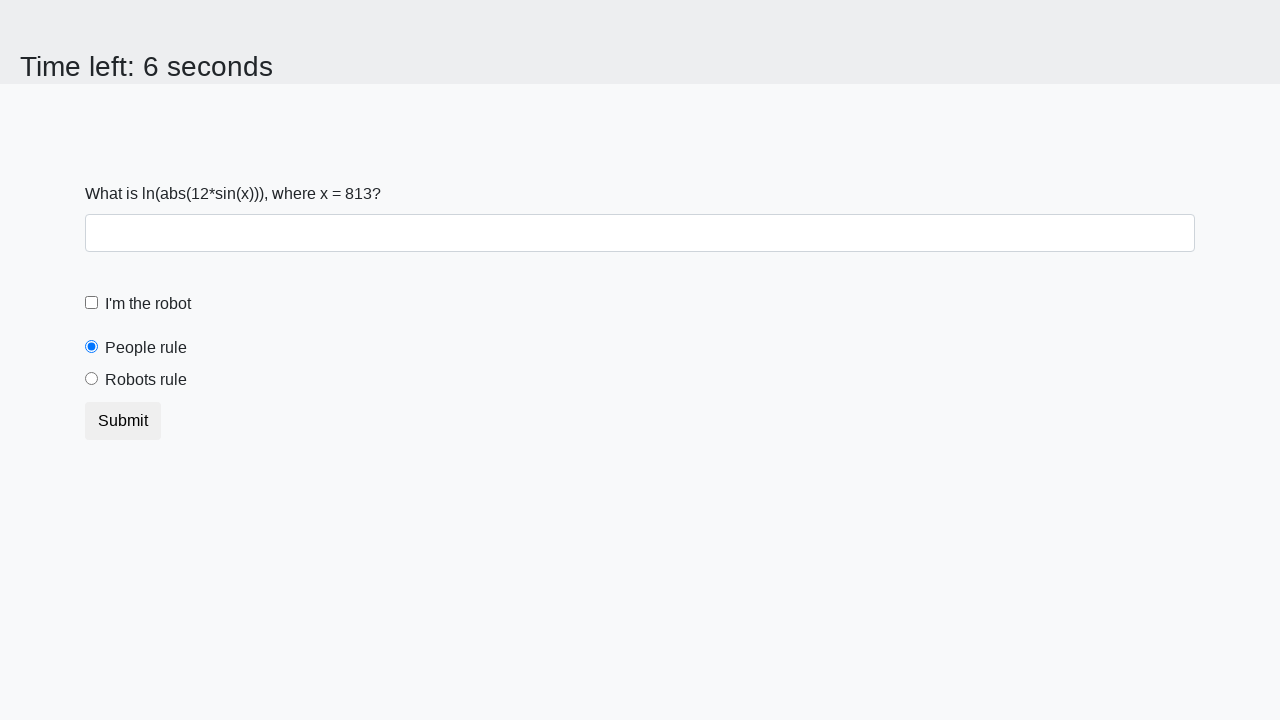

Calculated answer using logarithmic formula: ln(abs(12*sin(813.0))) = 2.0116039375418646
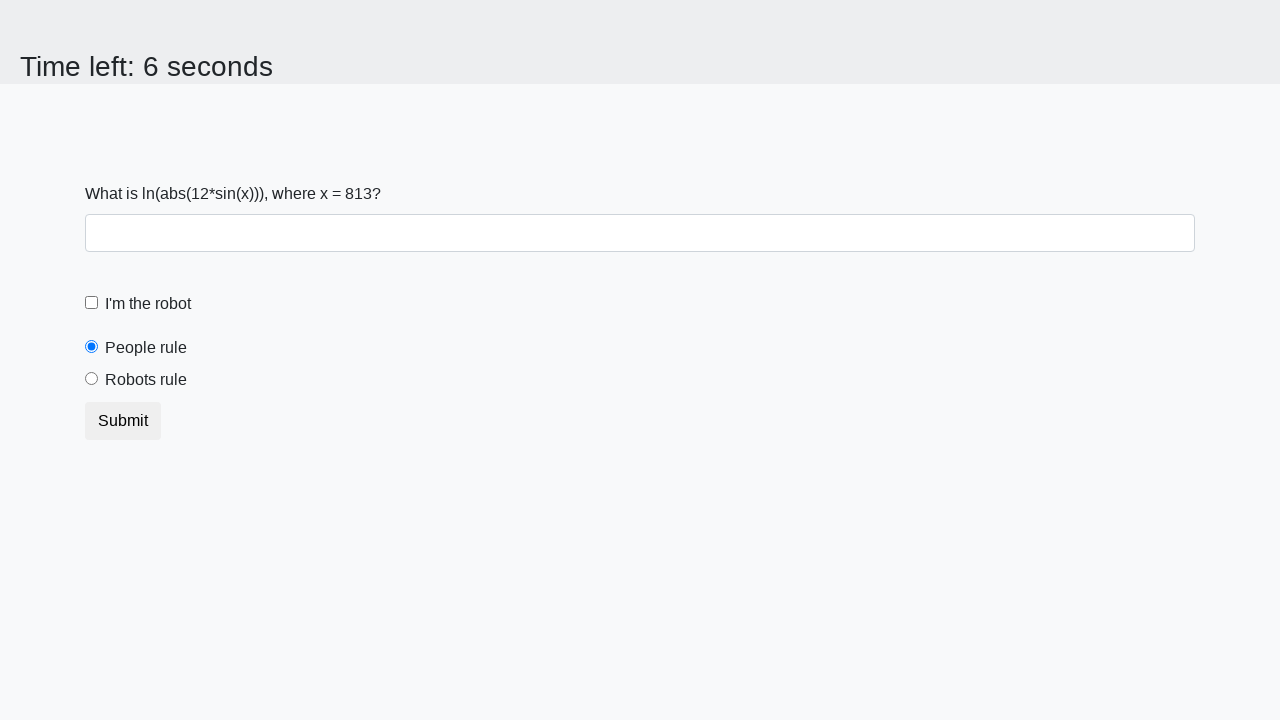

Filled answer field with calculated value: 2.0116039375418646 on #answer
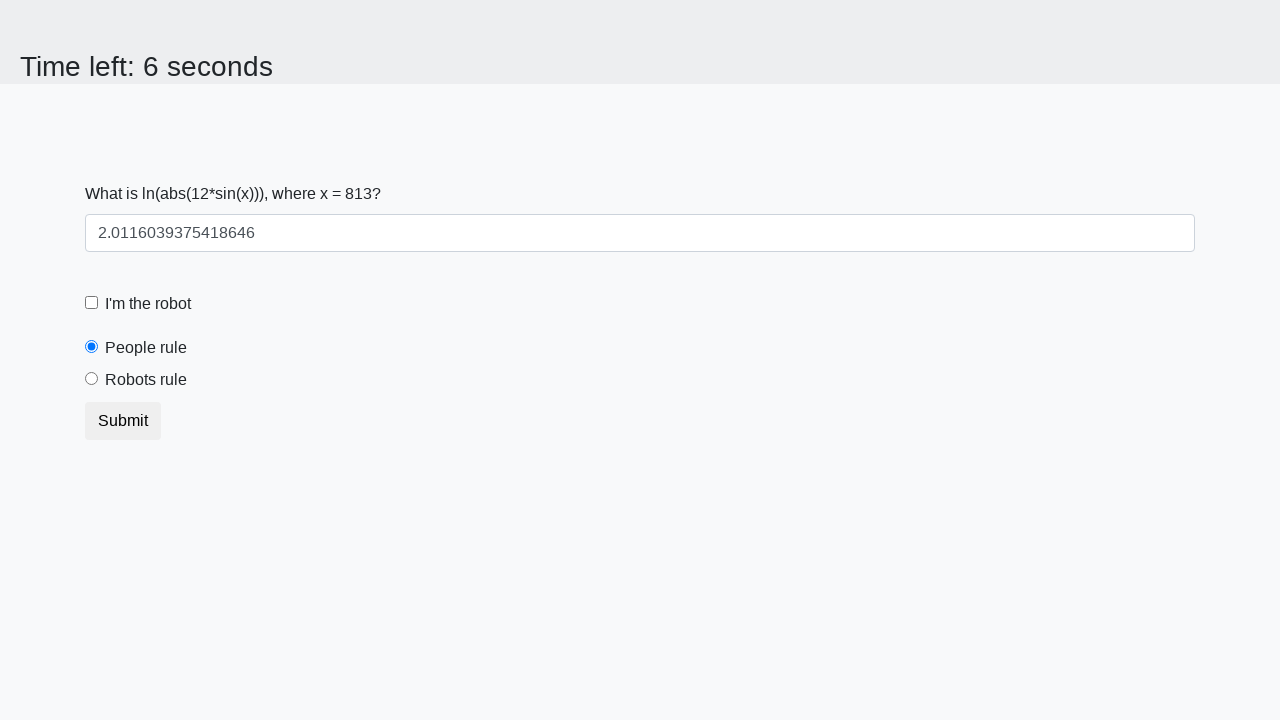

Clicked the robot checkbox at (92, 303) on #robotCheckbox
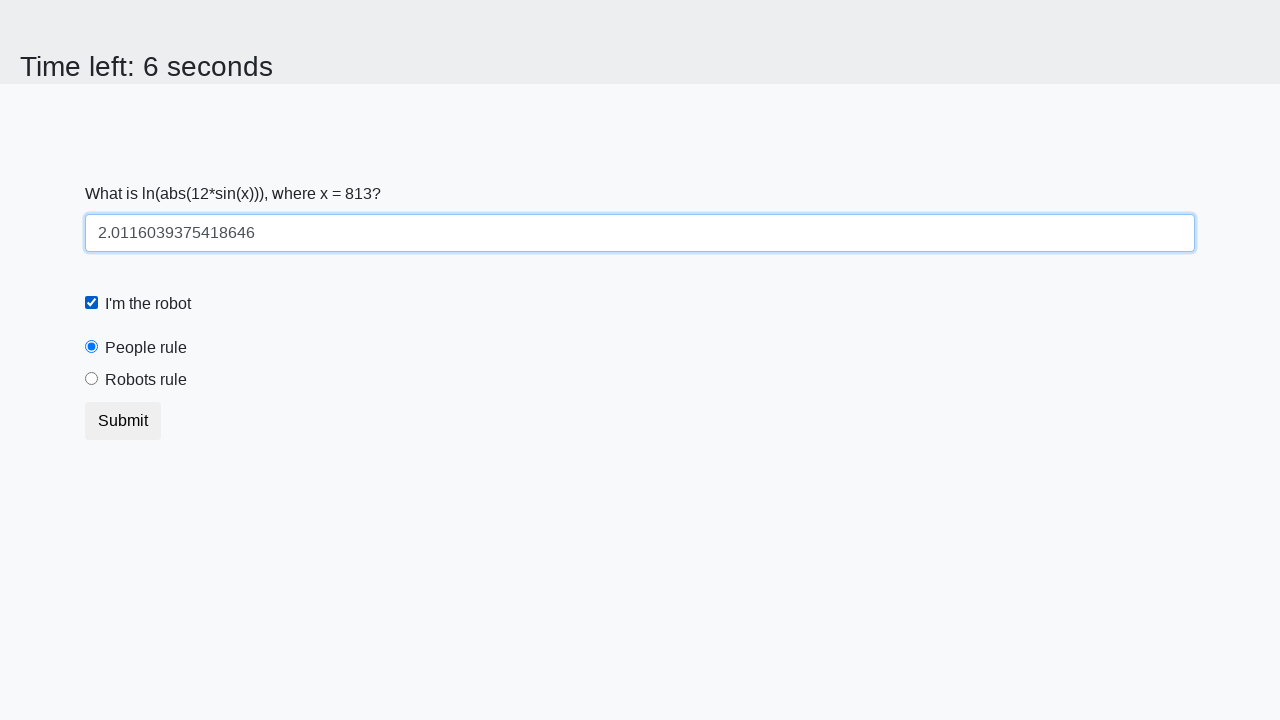

Clicked the robots rule radio button at (92, 379) on #robotsRule
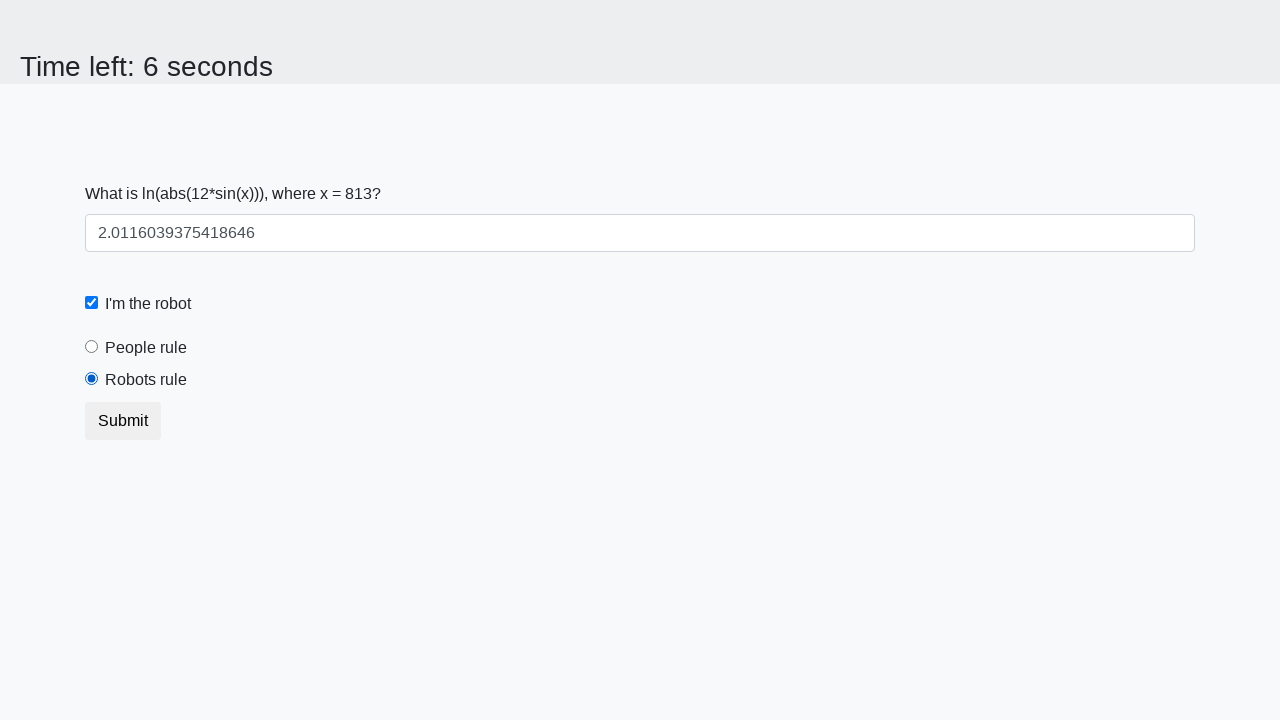

Clicked submit button to submit the form at (123, 421) on button
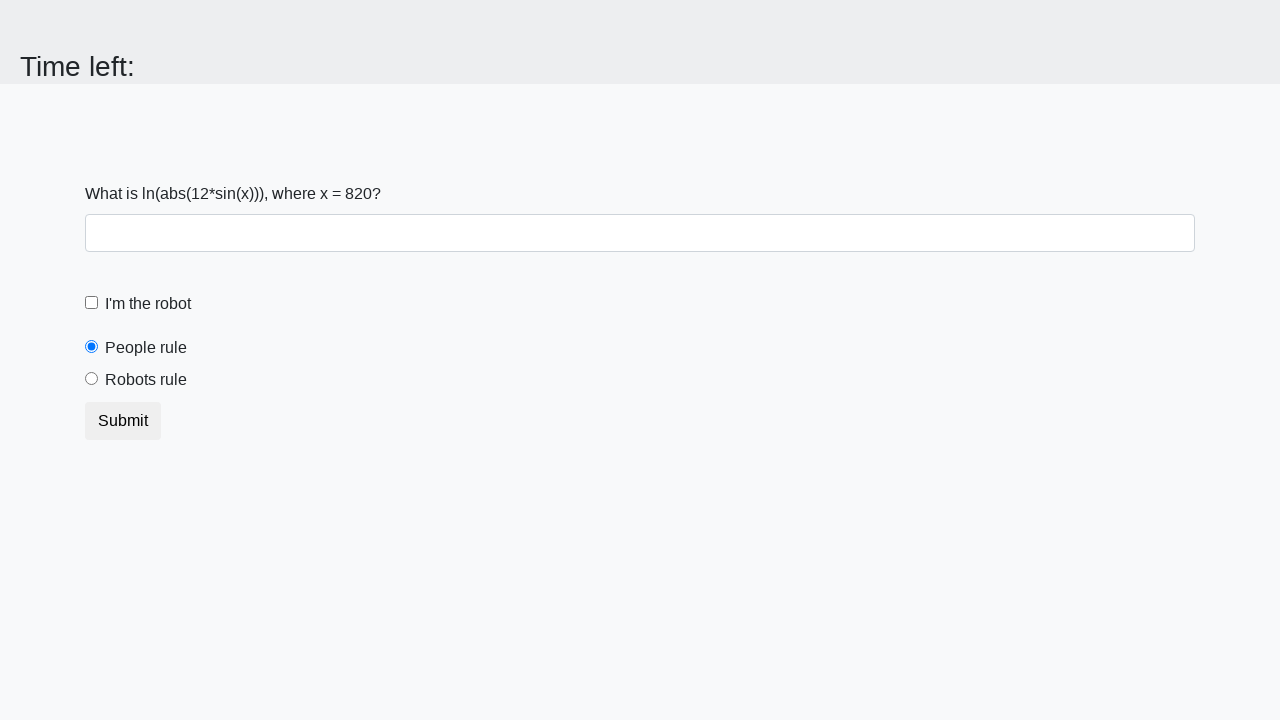

Waited for alert to appear after form submission
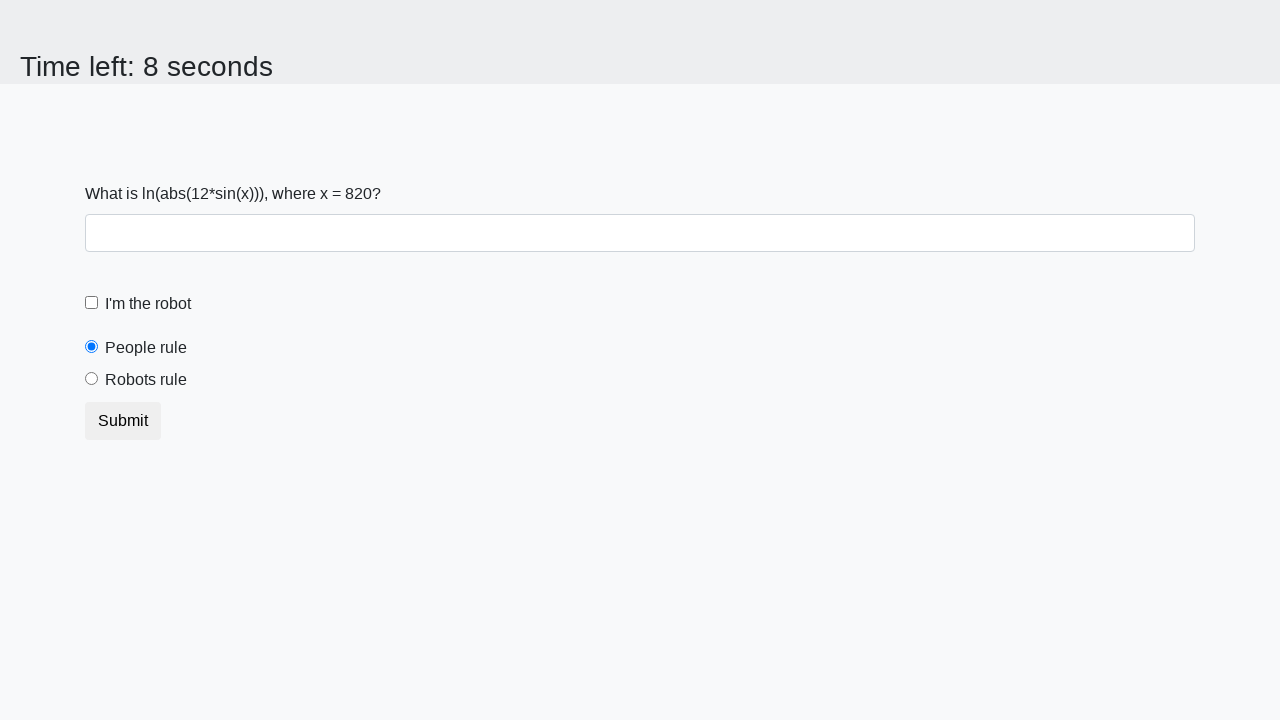

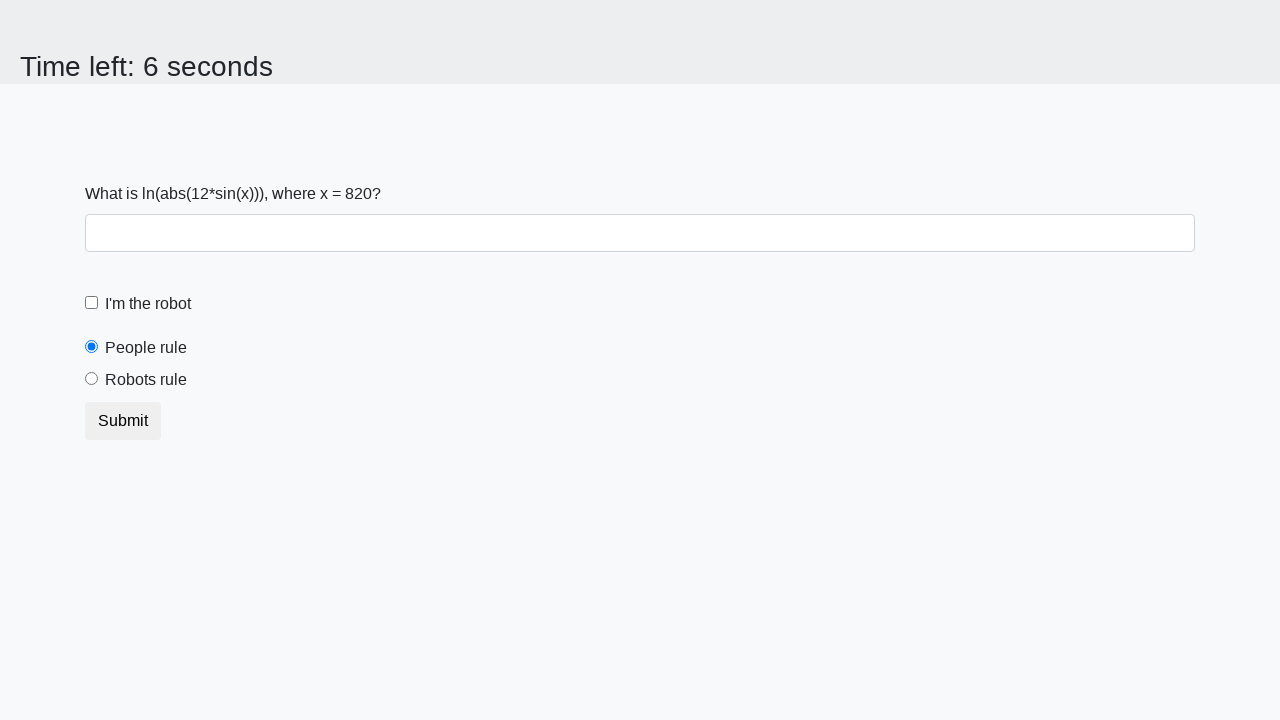